Tests JavaScript alert functionality by clicking on an alert button, verifying the alert text, and accepting the alert

Starting URL: https://testotomasyonu.com/javascriptAlert

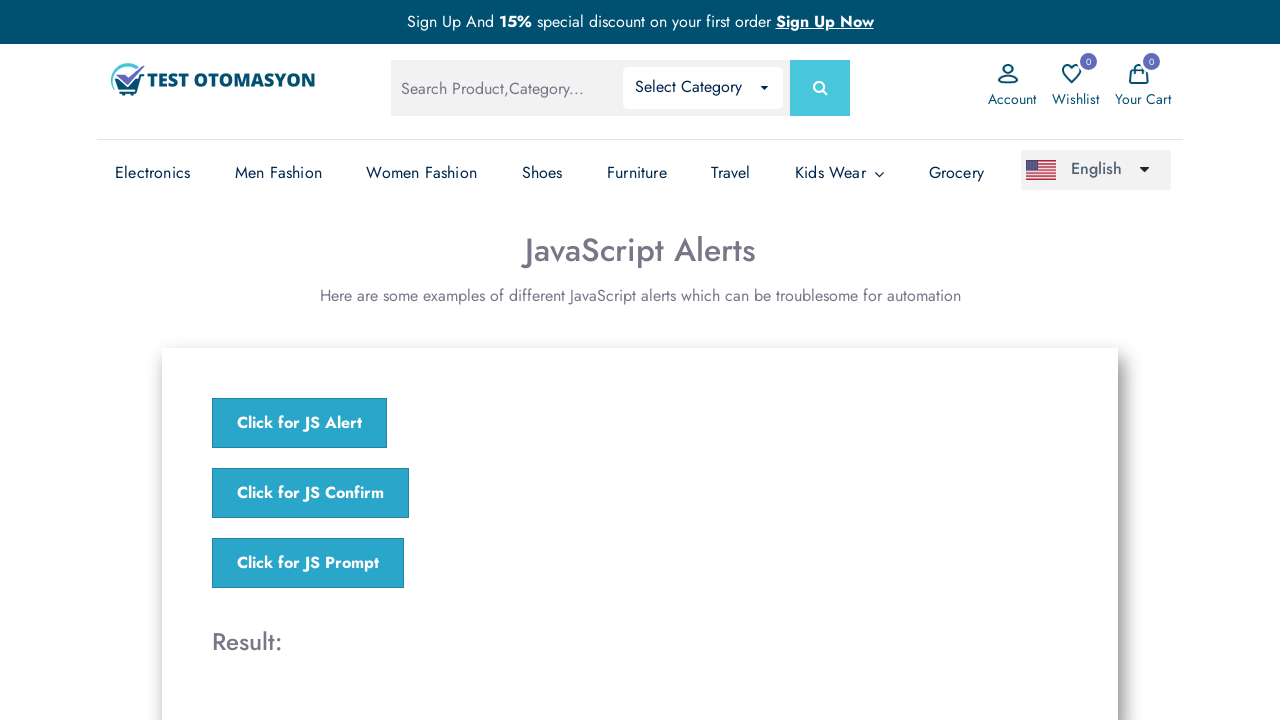

Clicked on 'Click for JS Alert' button at (300, 423) on text='Click for JS Alert'
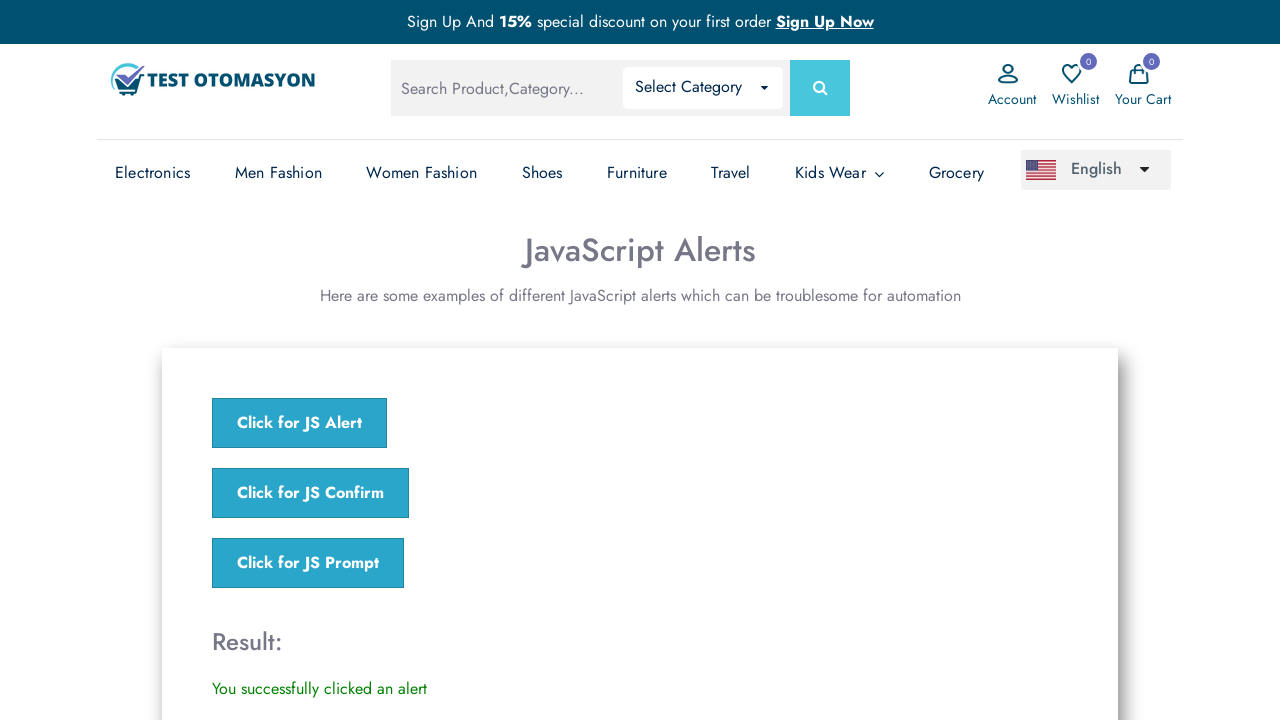

Set up dialog handler to accept alerts
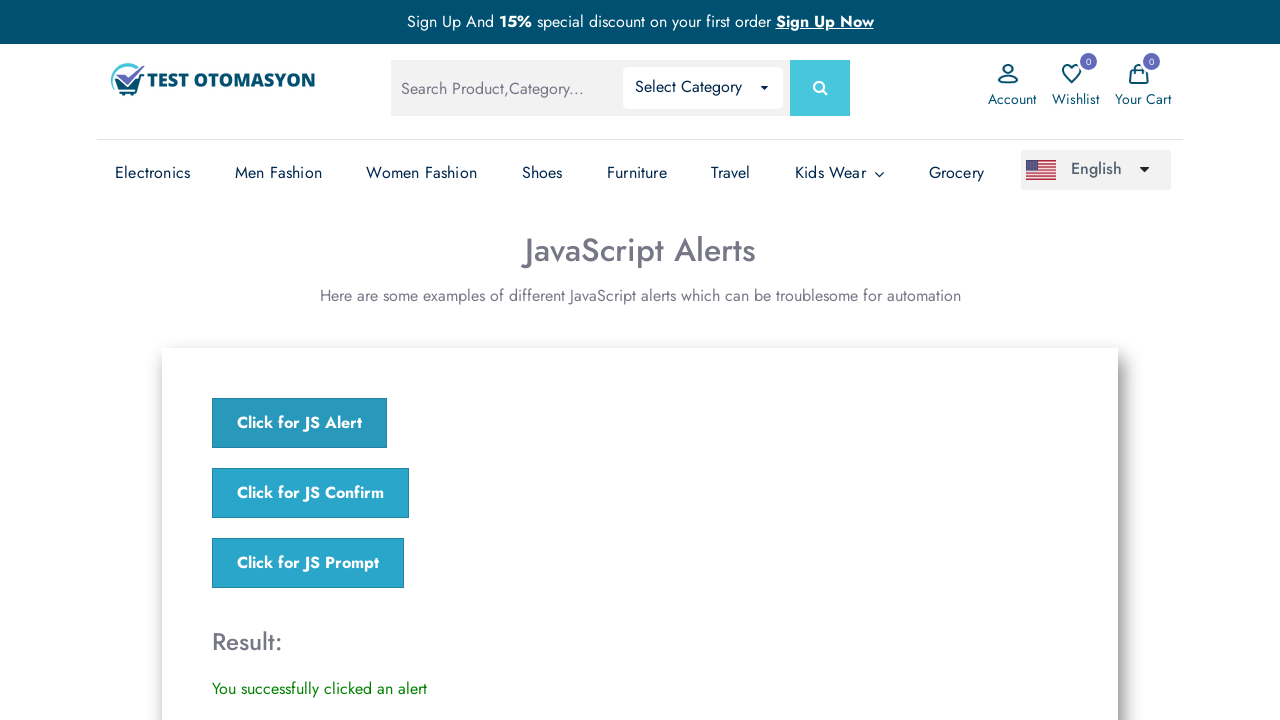

Clicked on 'Click for JS Alert' button to trigger alert and verify acceptance at (300, 423) on text='Click for JS Alert'
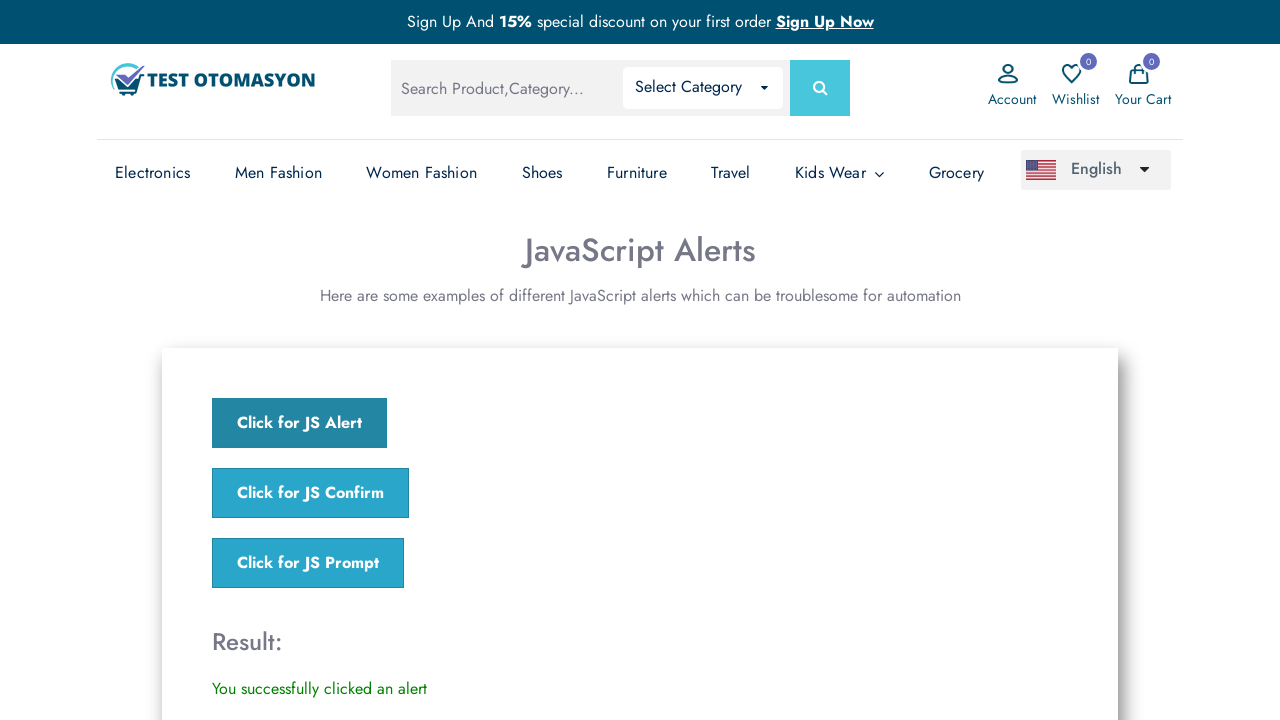

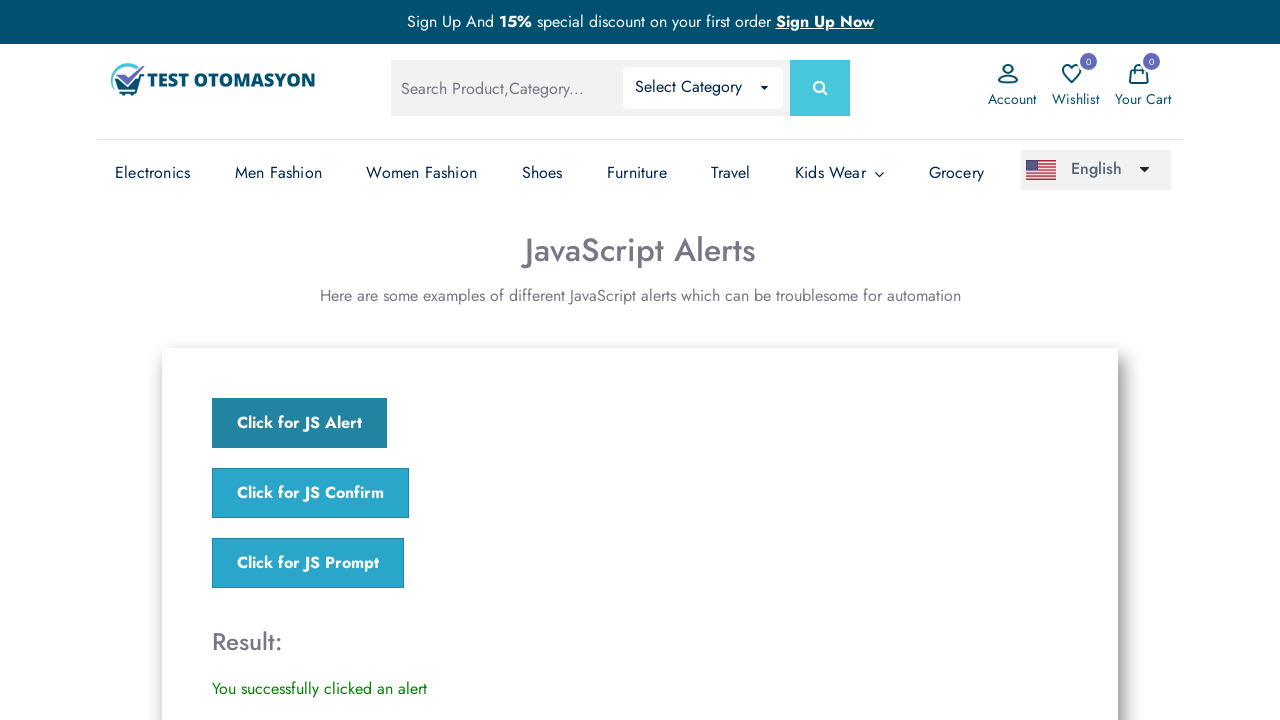